Tests show/hide functionality by clicking a hide button and verifying that a text field becomes hidden

Starting URL: https://rahulshettyacademy.com/AutomationPractice/

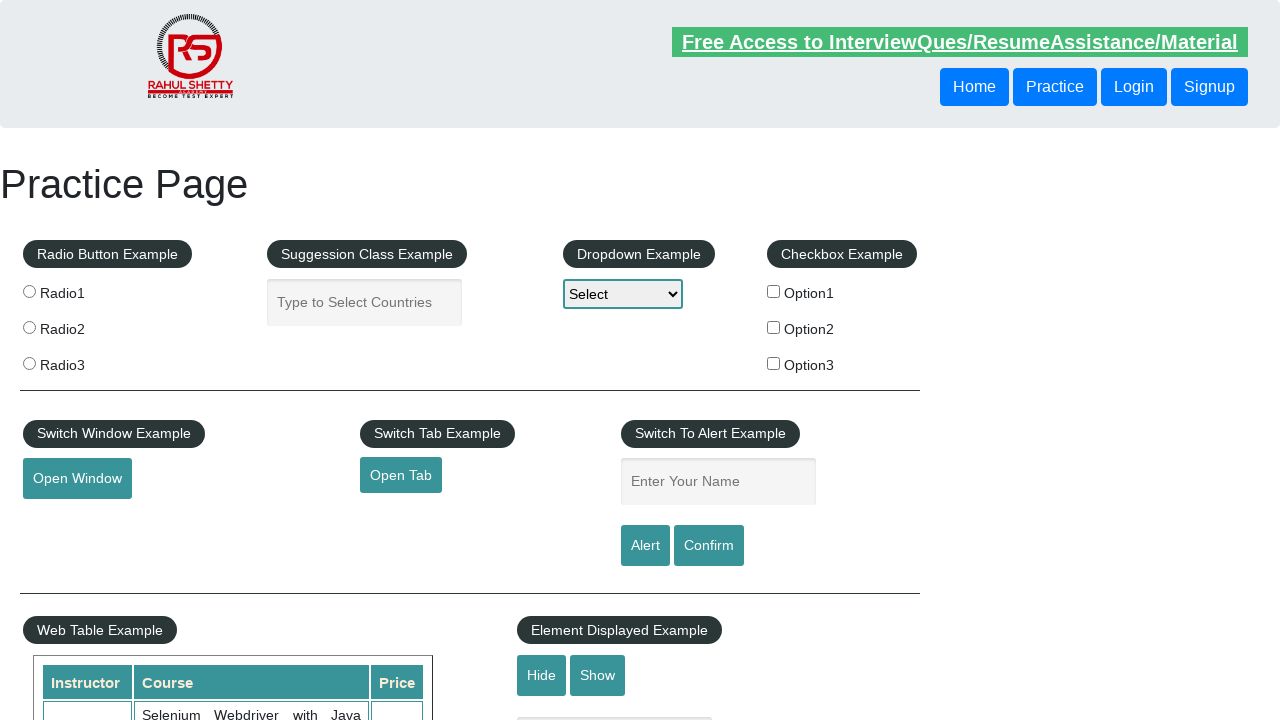

Verified that text box is initially visible
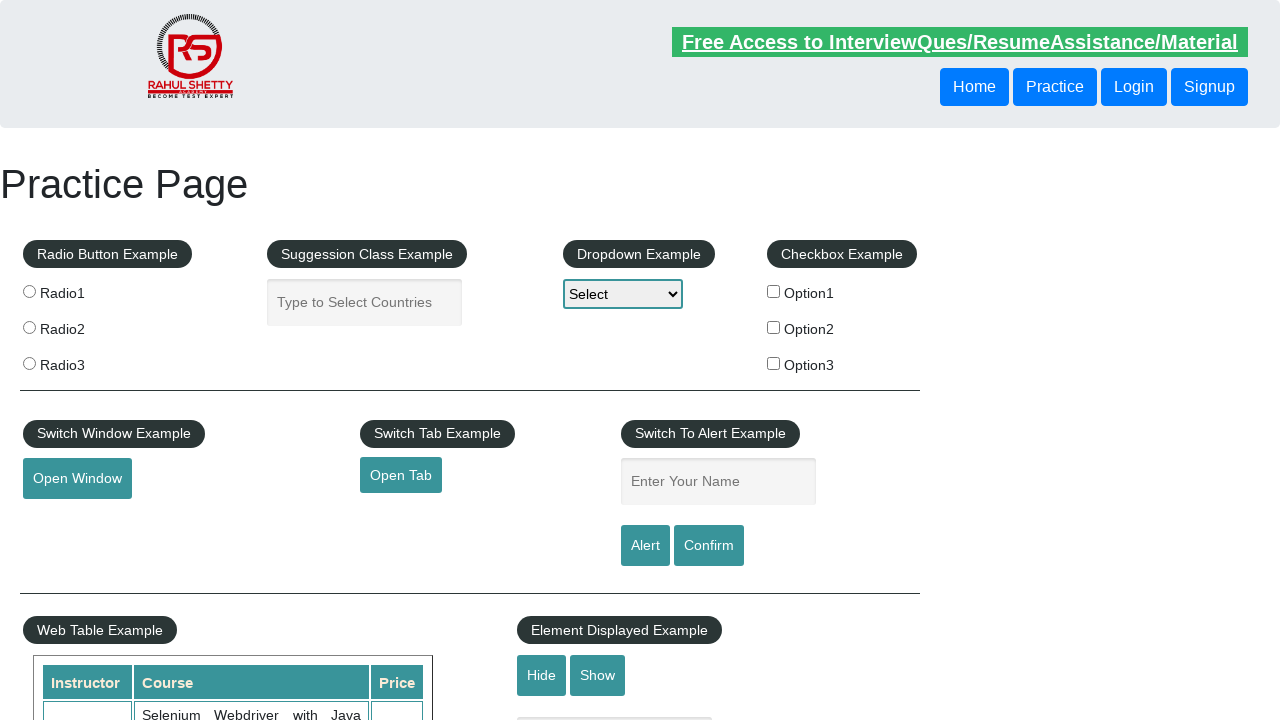

Clicked hide button to hide the text box at (542, 675) on #hide-textbox
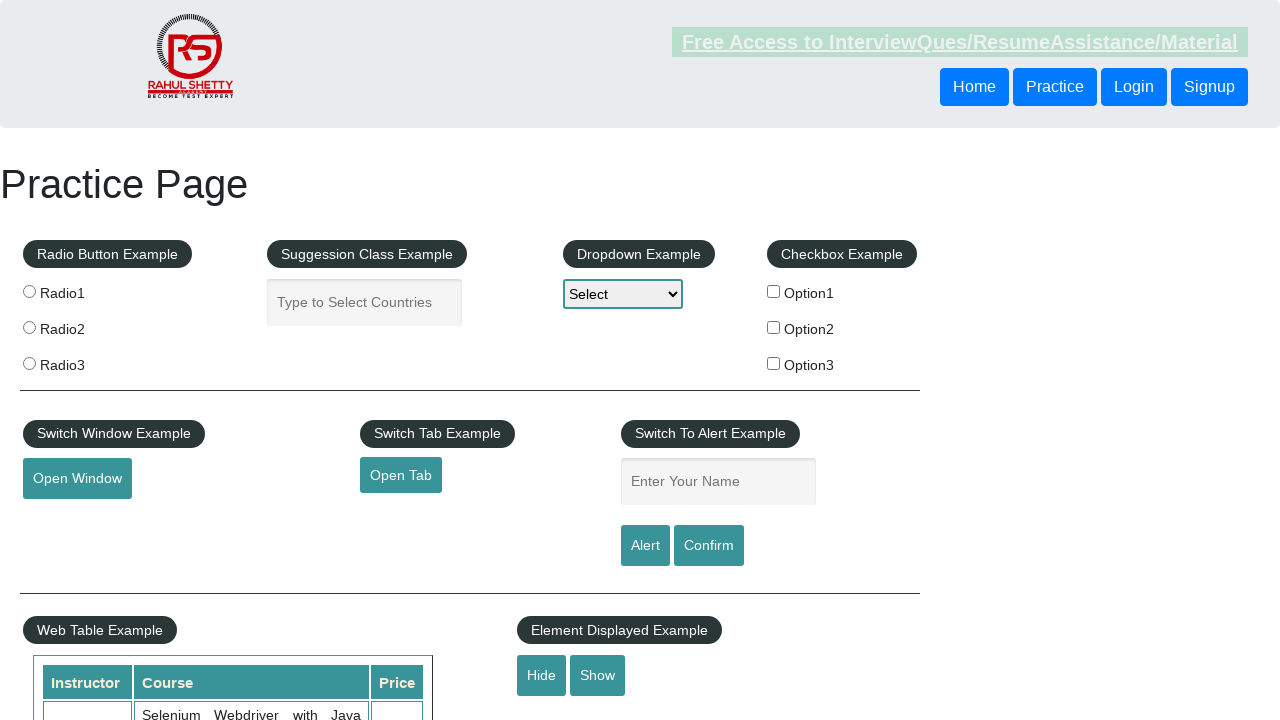

Verified that text box is now hidden
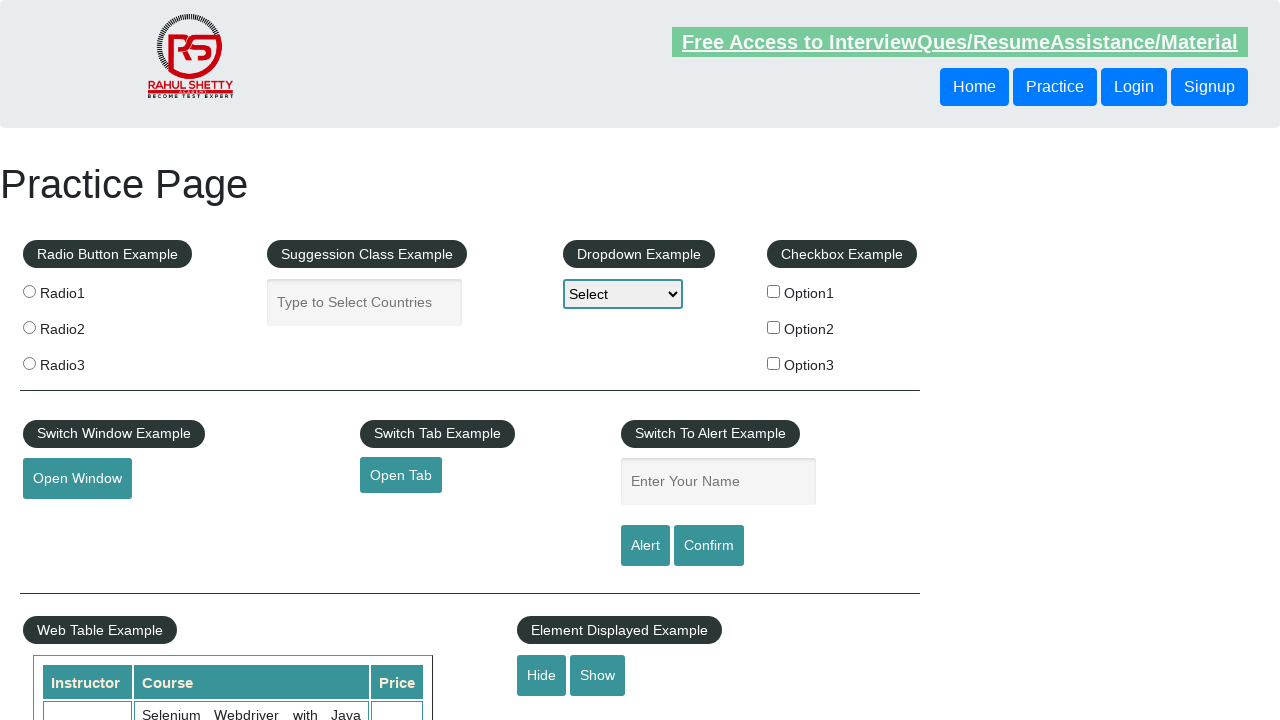

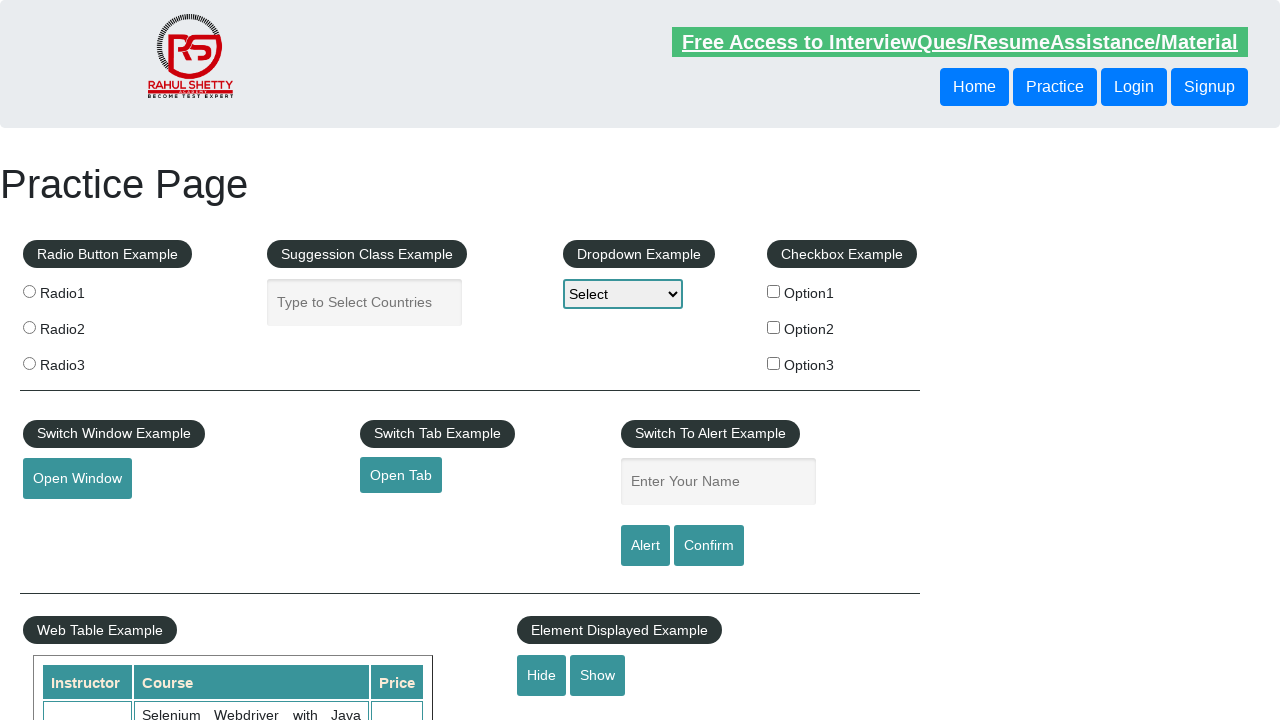